Tests a dependent dropdown by selecting "India" from the country dropdown list and verifying the selection

Starting URL: https://phppot.com/demo/jquery-dependent-dropdown-list-countries-and-states/

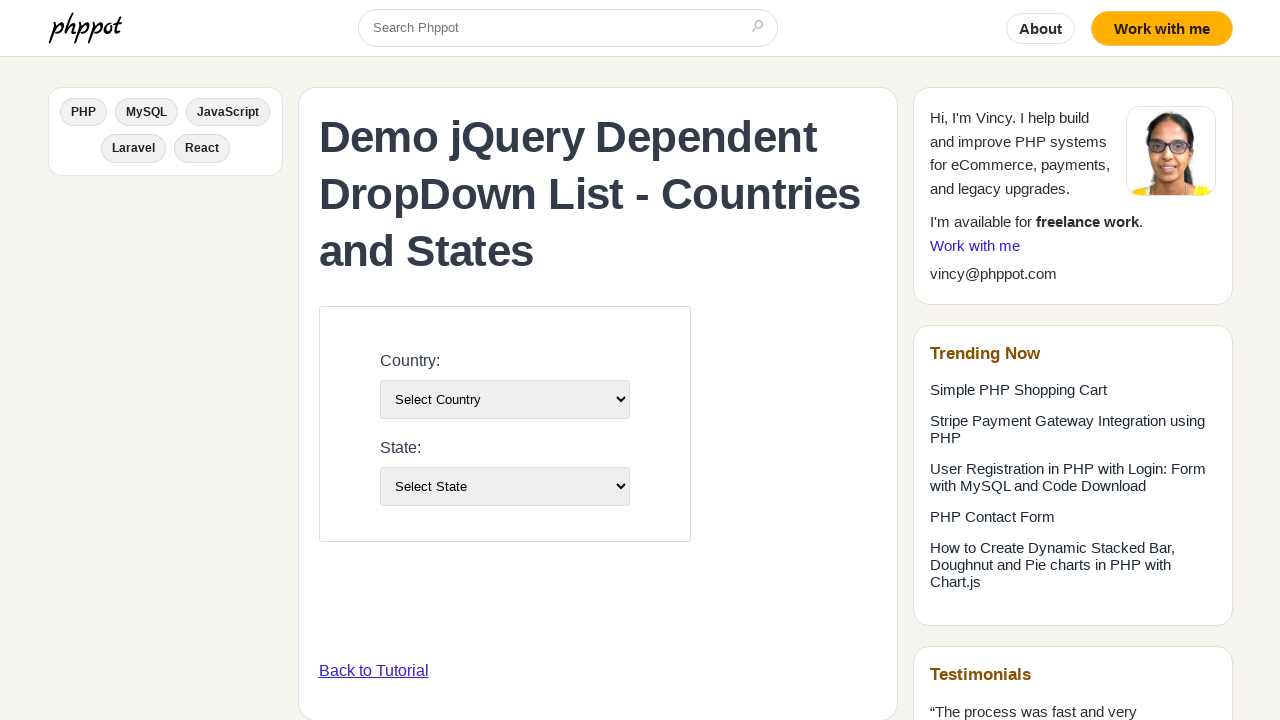

Navigated to dependent dropdown demo page
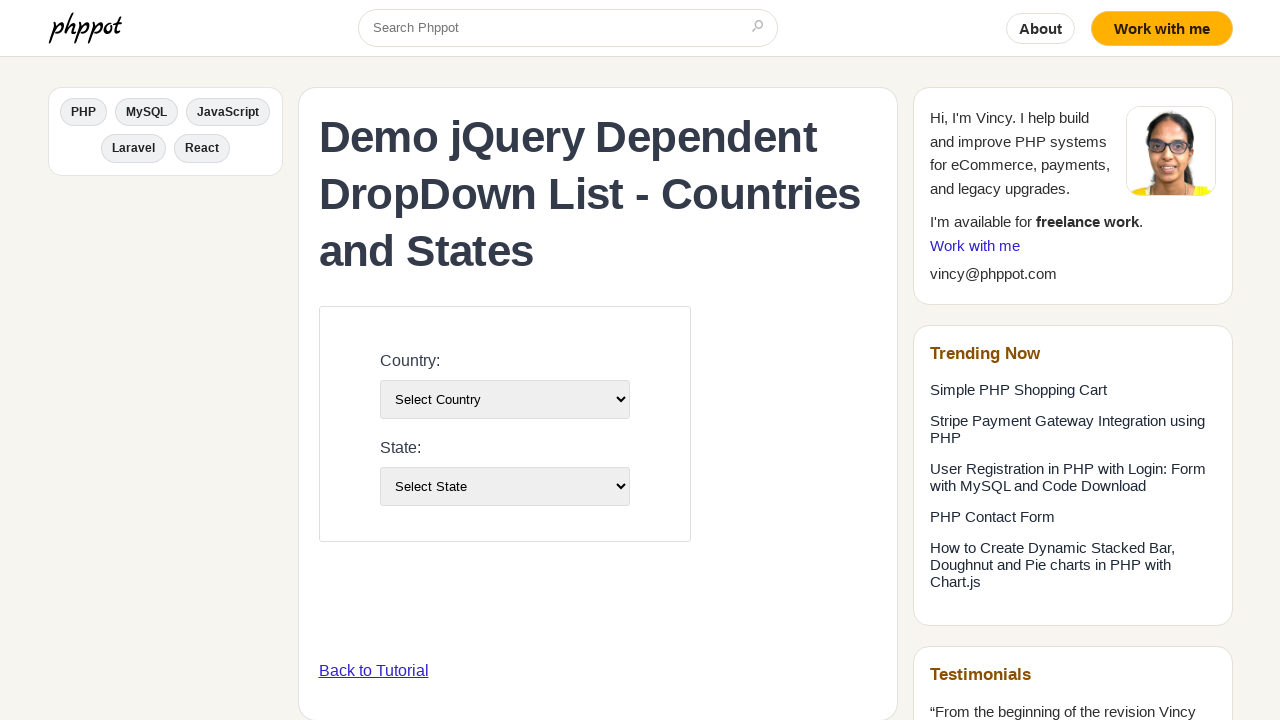

Selected 'India' from the country dropdown list on #country-list
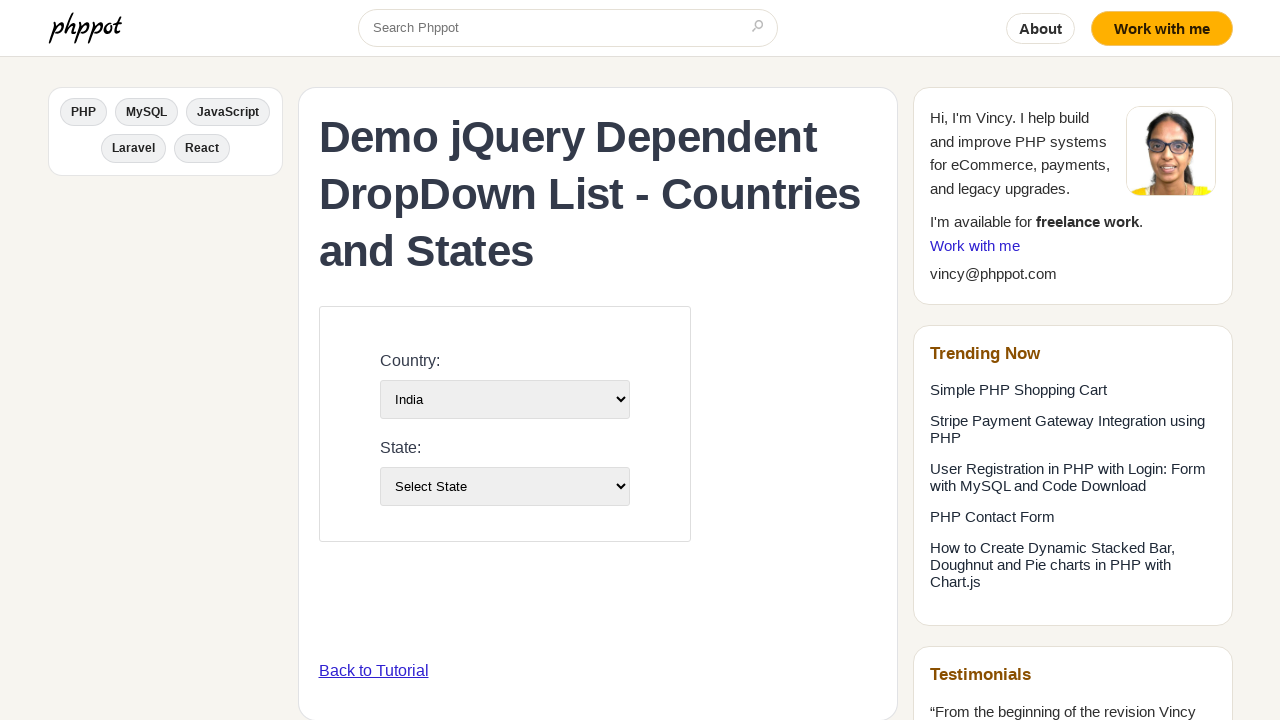

Waited for dependent state dropdown to update
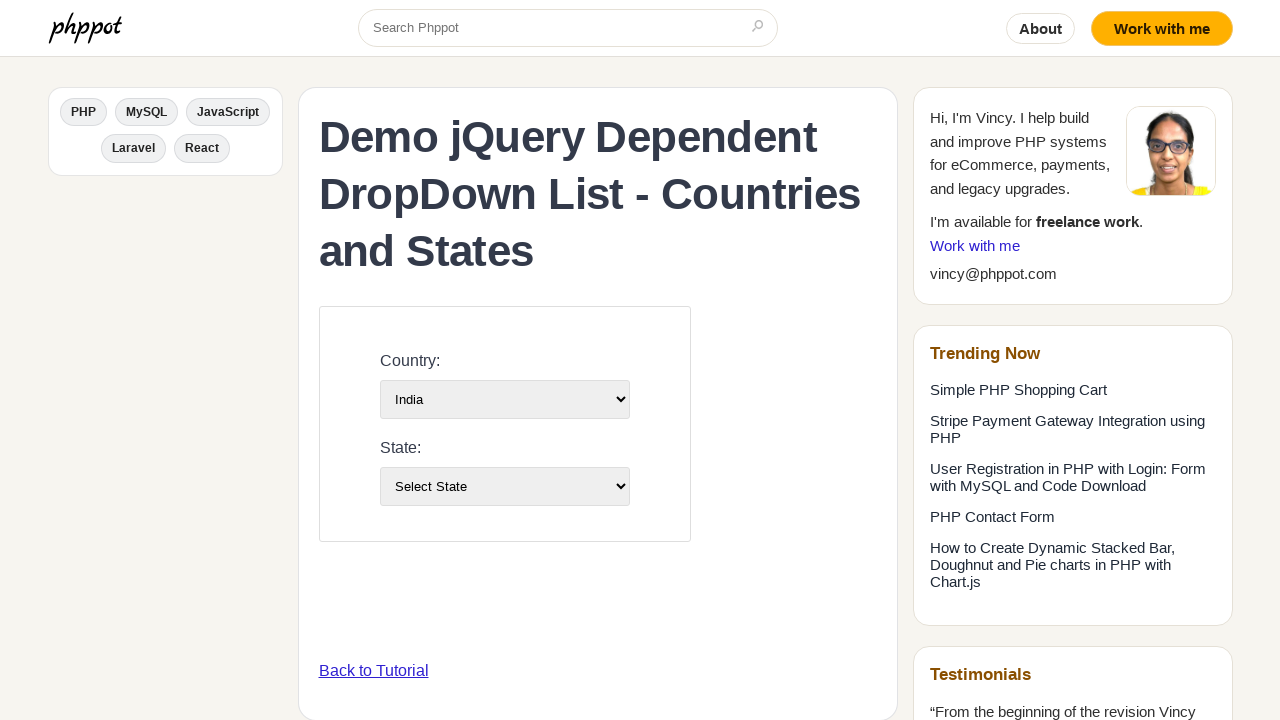

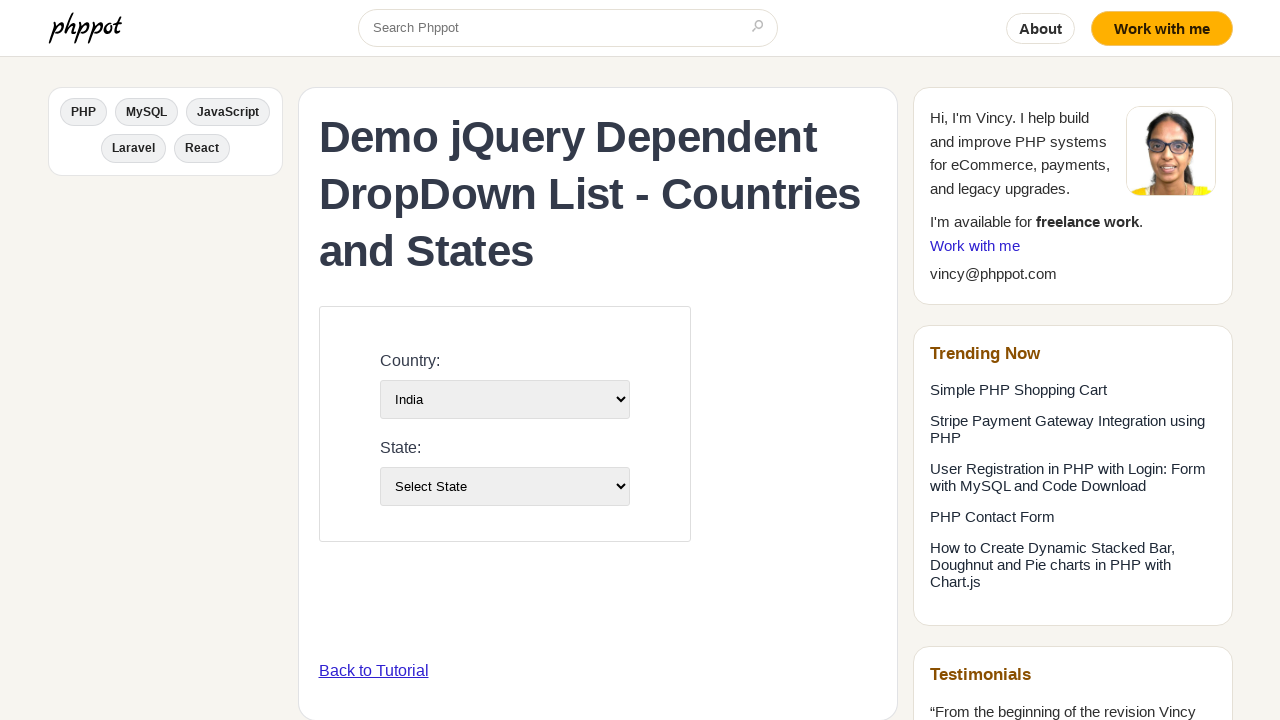